Tests the search input clear functionality by entering text and then clicking the clear button to verify the input is emptied.

Starting URL: https://playwright.dev/

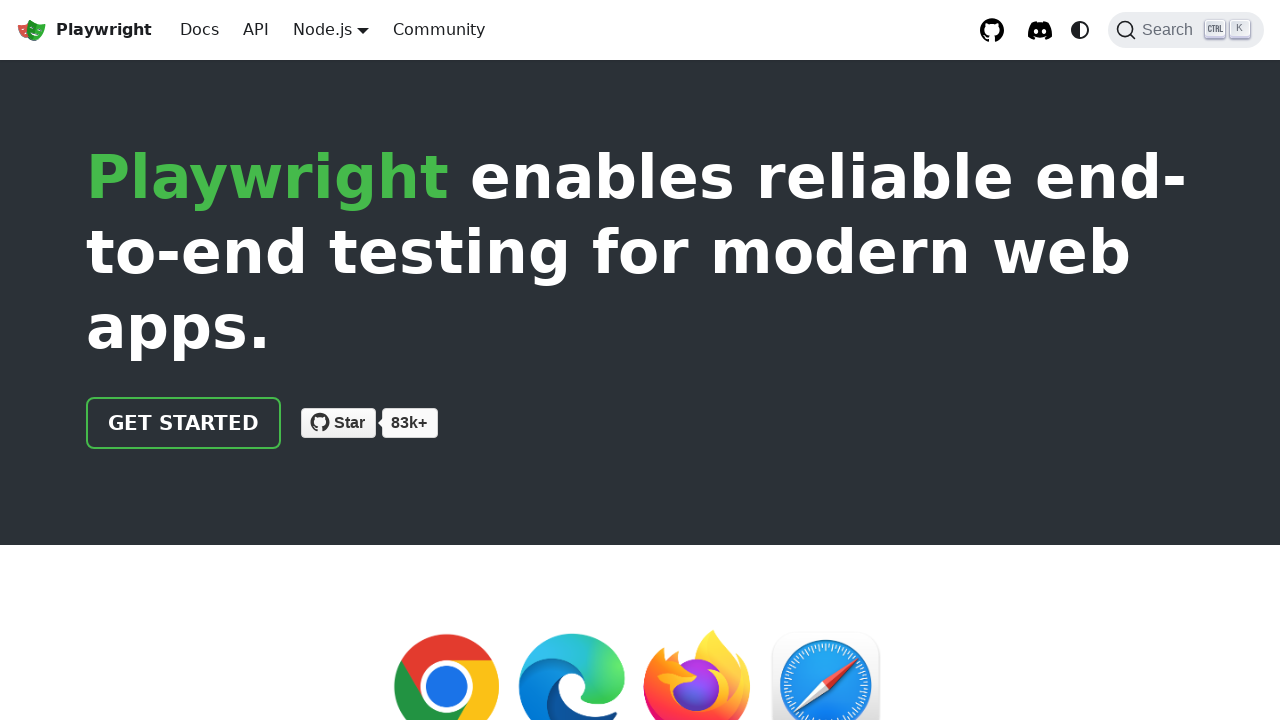

Clicked Search button to open search dialog at (1186, 30) on internal:role=button[name="Search"i]
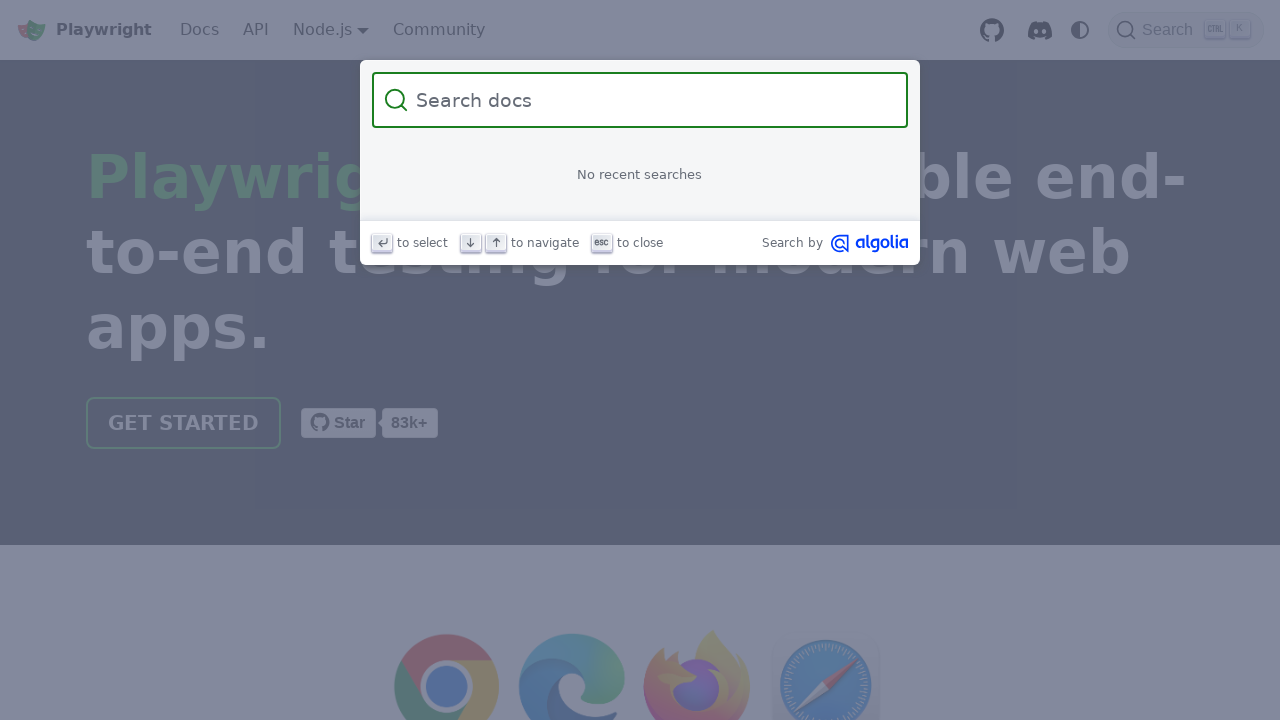

Clicked on search input field at (652, 100) on internal:attr=[placeholder="Search docs"i]
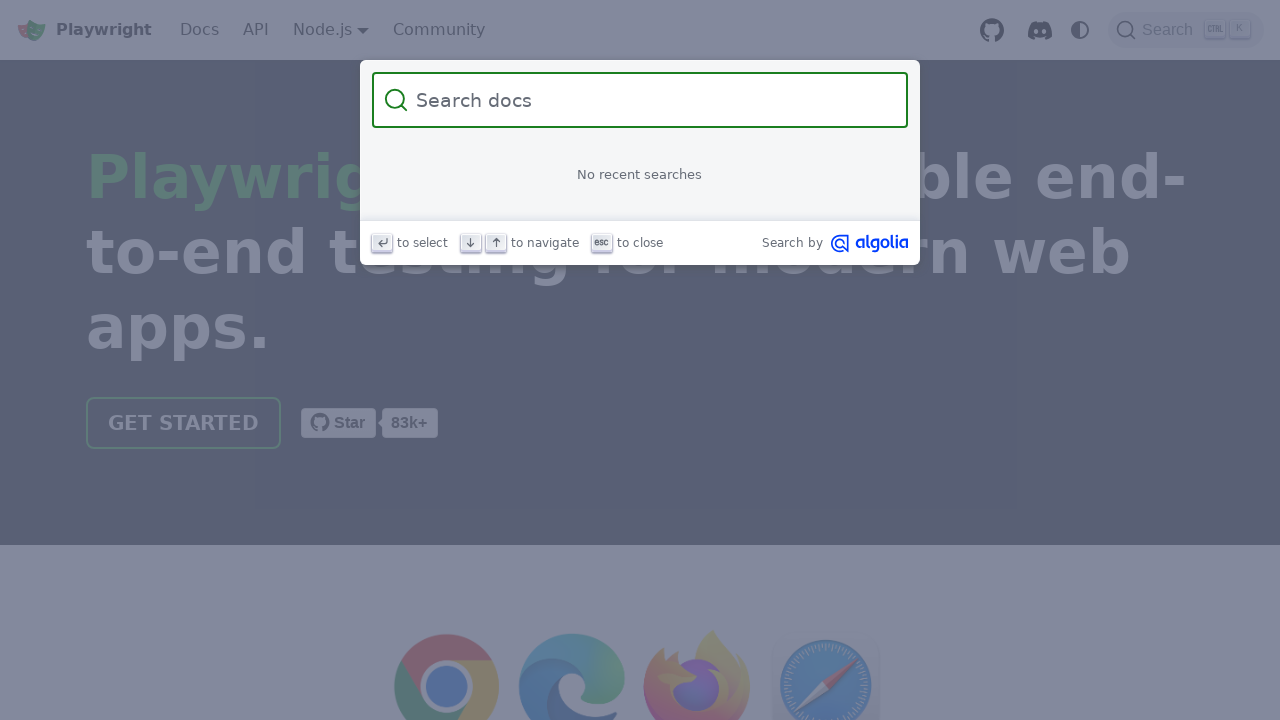

Filled search input with 'somerandomtext' on internal:attr=[placeholder="Search docs"i]
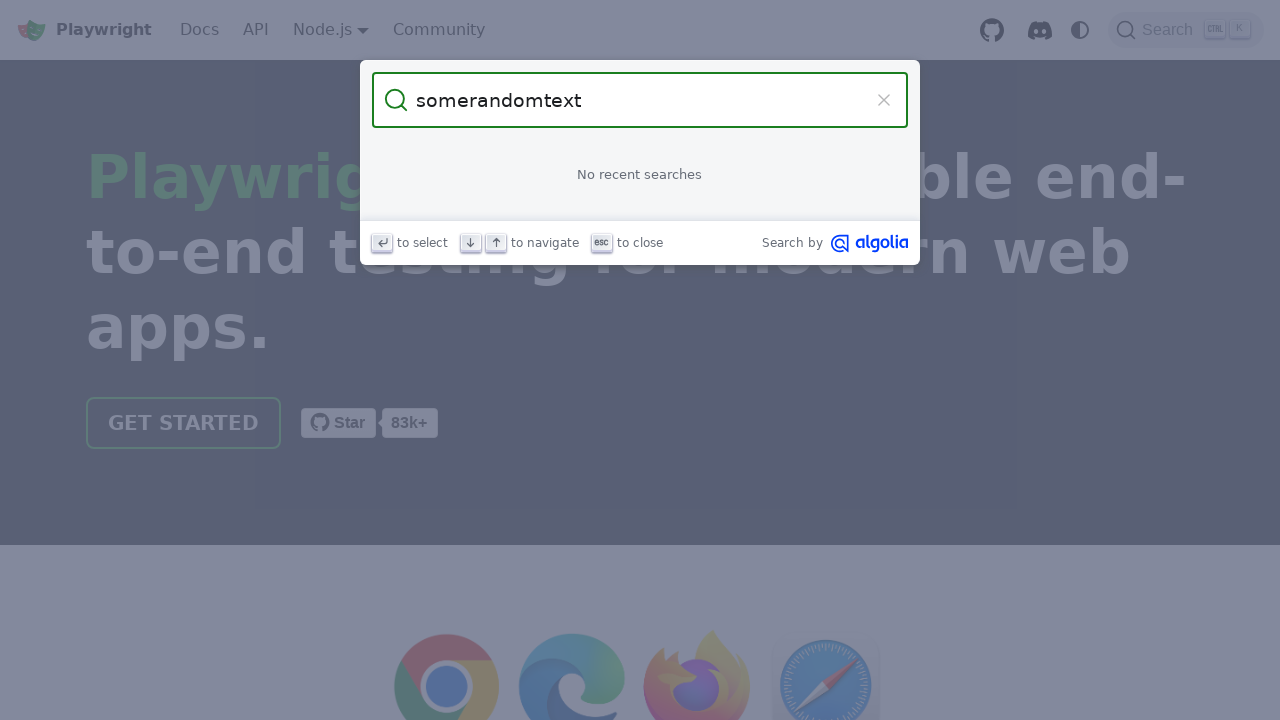

Clicked Clear button to empty the search input at (884, 100) on internal:role=button[name="Clear the query"i]
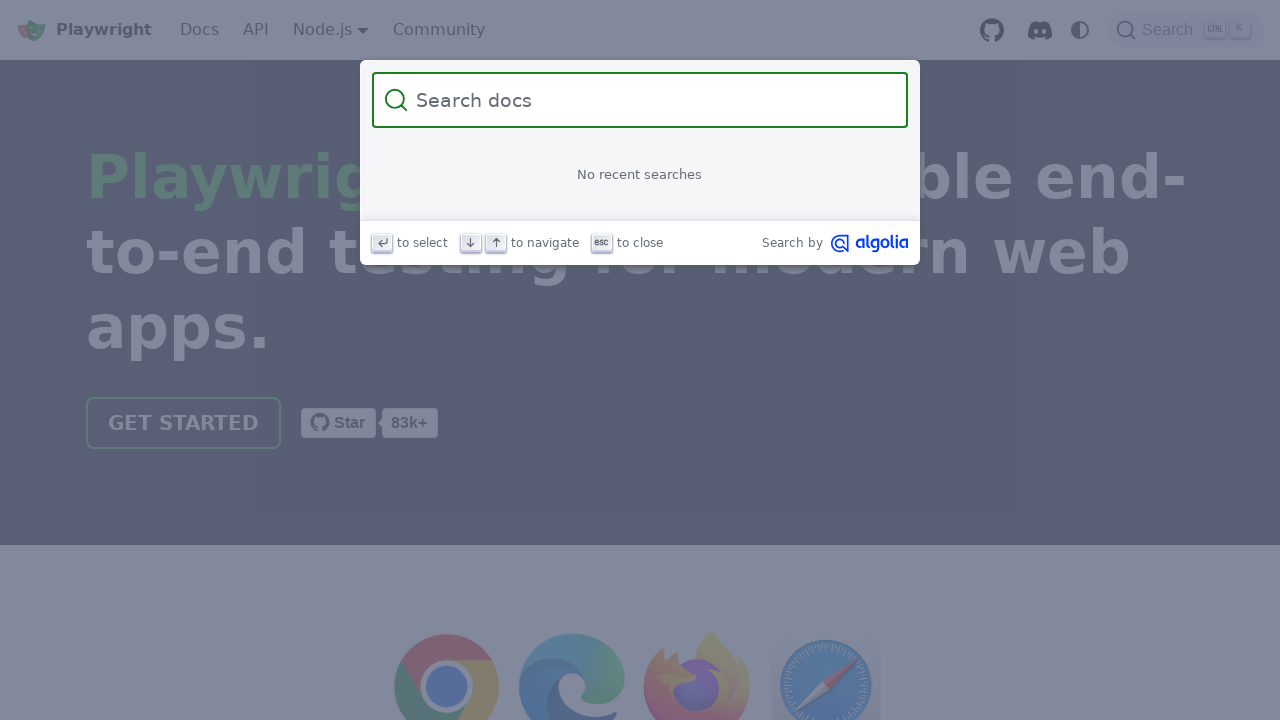

Waited 500ms for input clearing animation to complete
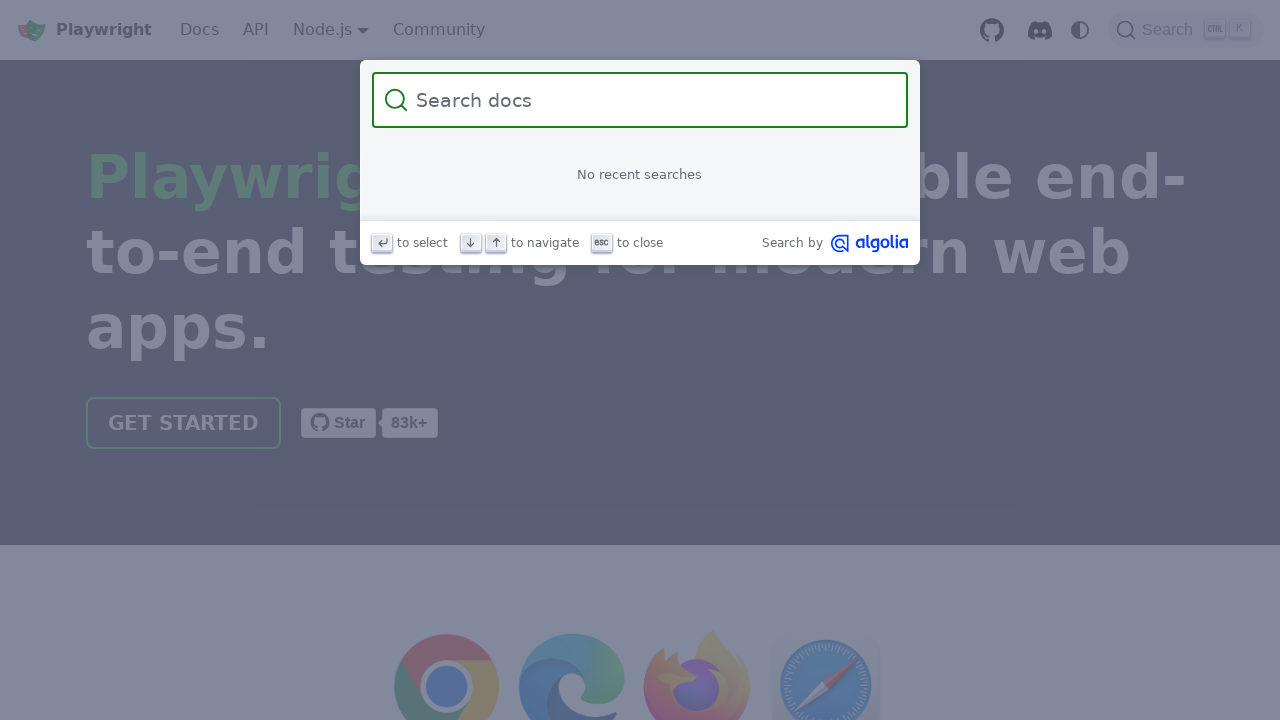

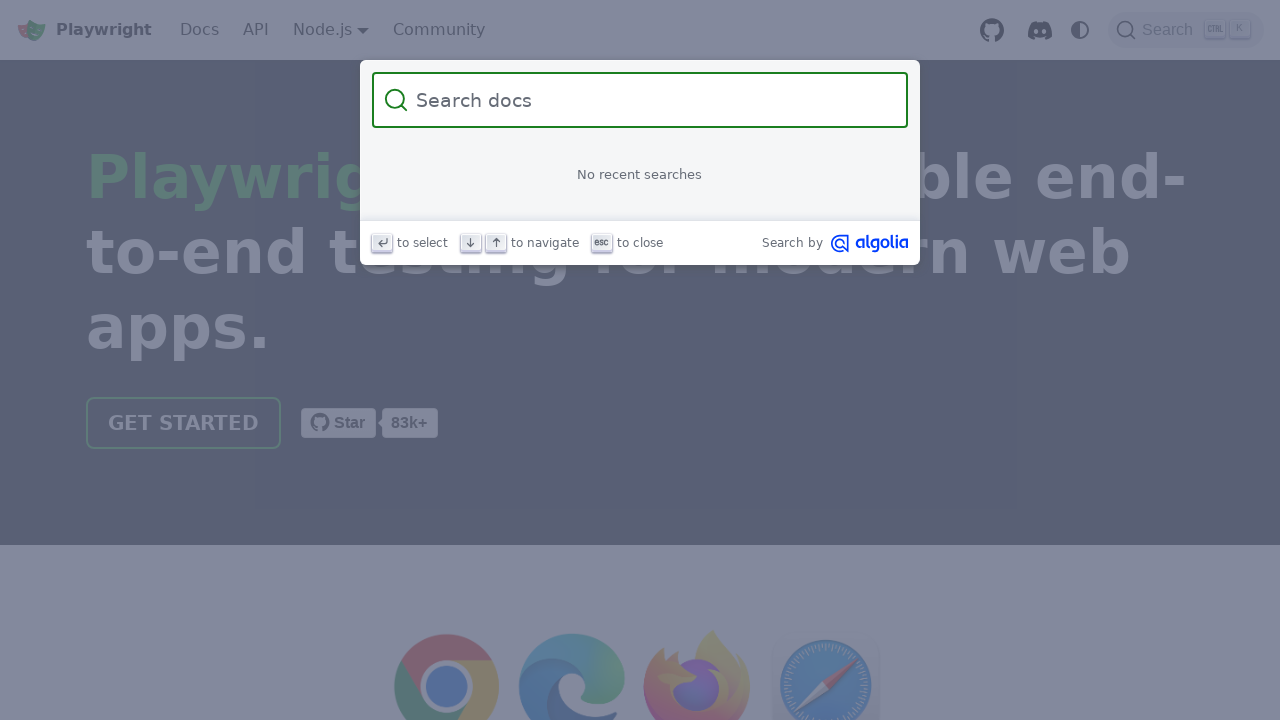